Tests submitting an RNA sequence to RNAComposer web tool by filling the sequence textarea and clicking submit, then waiting for the processing to complete and download link to appear.

Starting URL: https://rnacomposer.cs.put.poznan.pl/

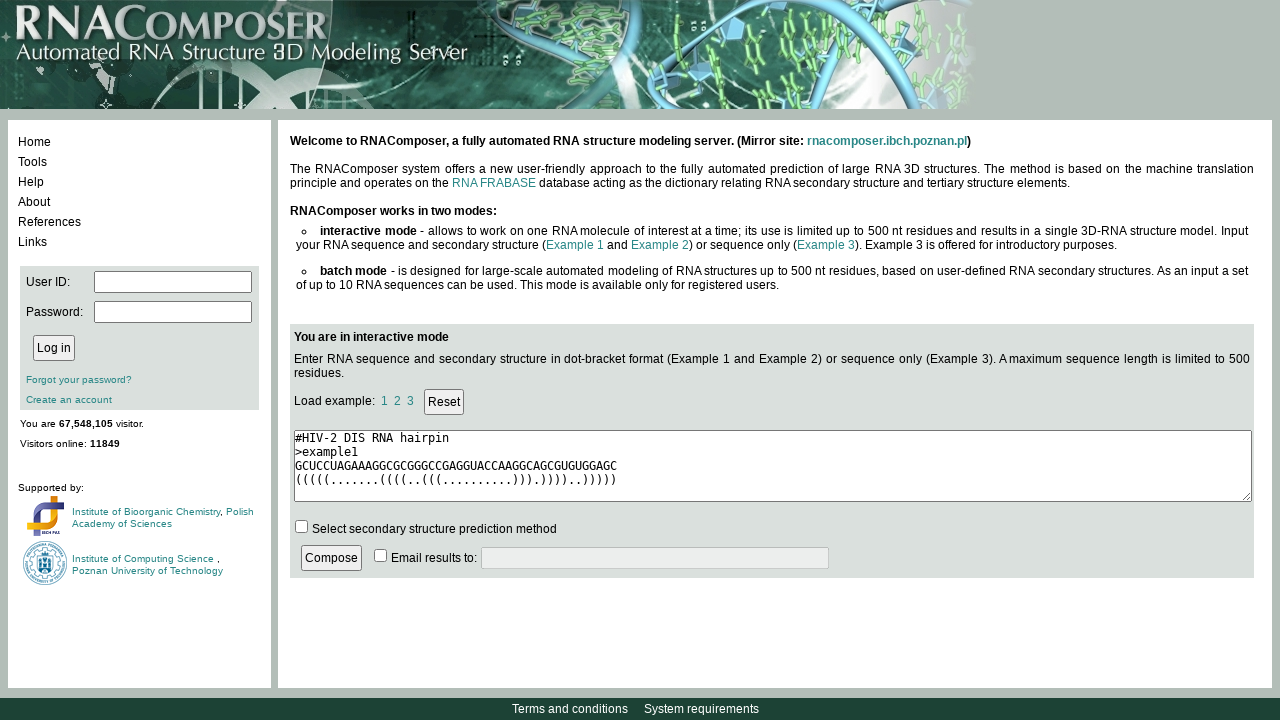

Waited for page to load (1000ms)
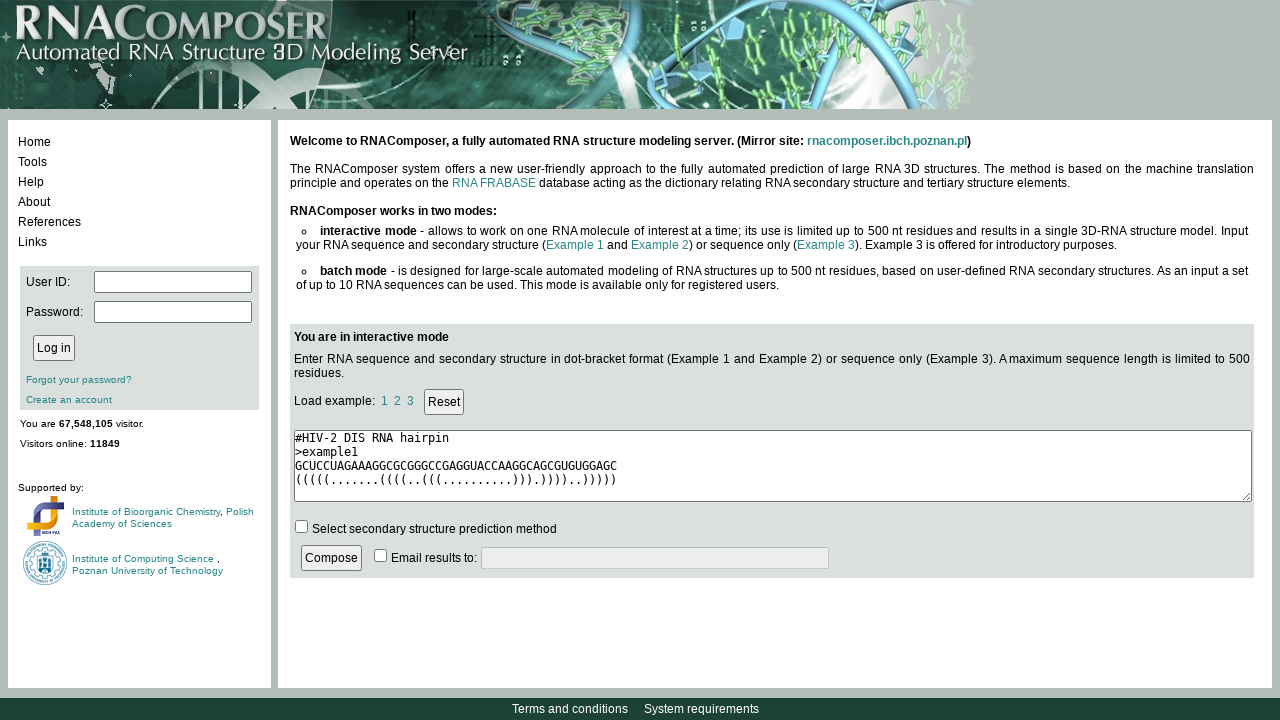

Cleared the RNA sequence textarea on xpath=/html/body/table/tbody/tr[2]/td[2]/div/table/tbody/tr/td/div/table/tbody/t
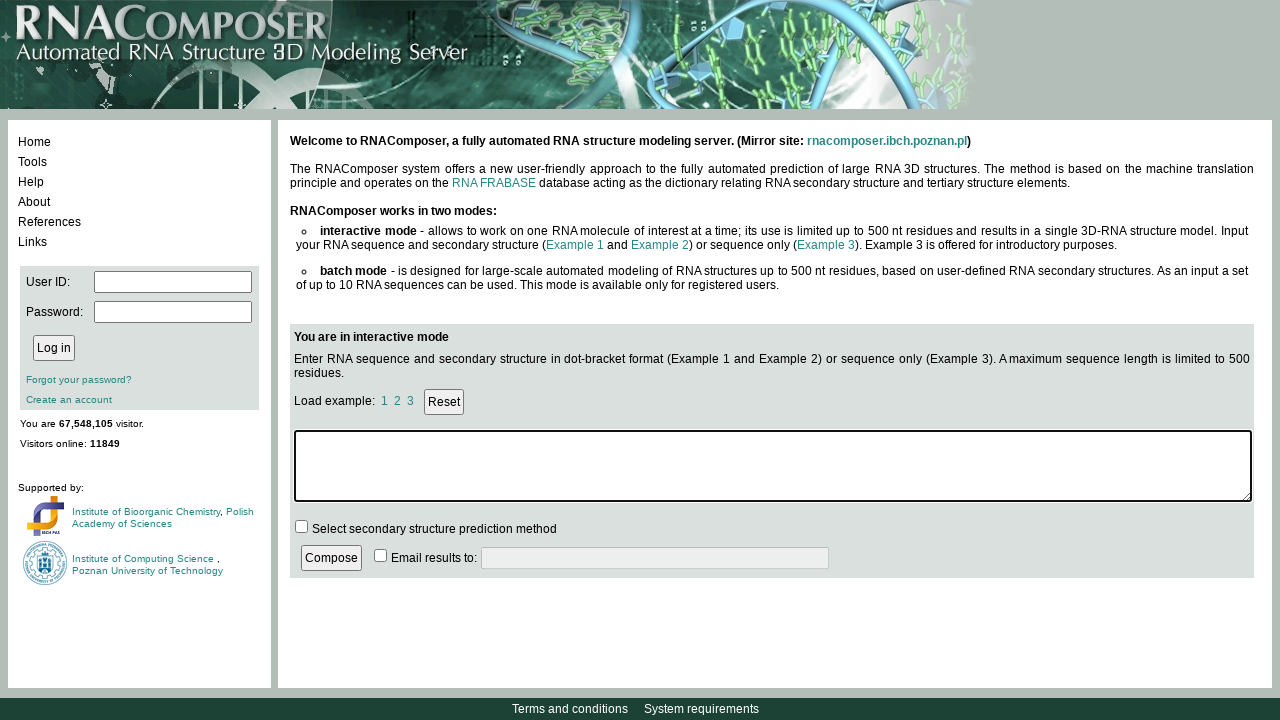

Filled textarea with RNA sequence for 'test_seq_1' on xpath=/html/body/table/tbody/tr[2]/td[2]/div/table/tbody/tr/td/div/table/tbody/t
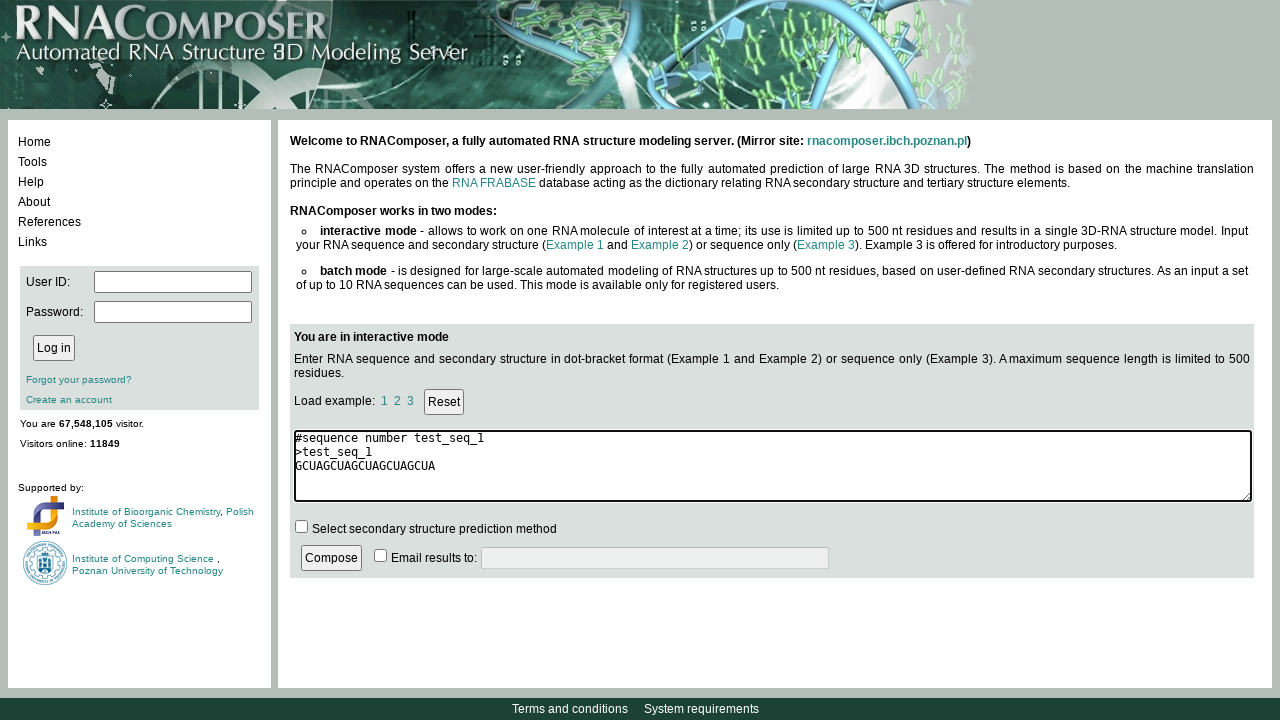

Clicked submit button to process RNA sequence at (332, 558) on xpath=/html/body/table/tbody/tr[2]/td[2]/div/table/tbody/tr/td/div/table/tbody/t
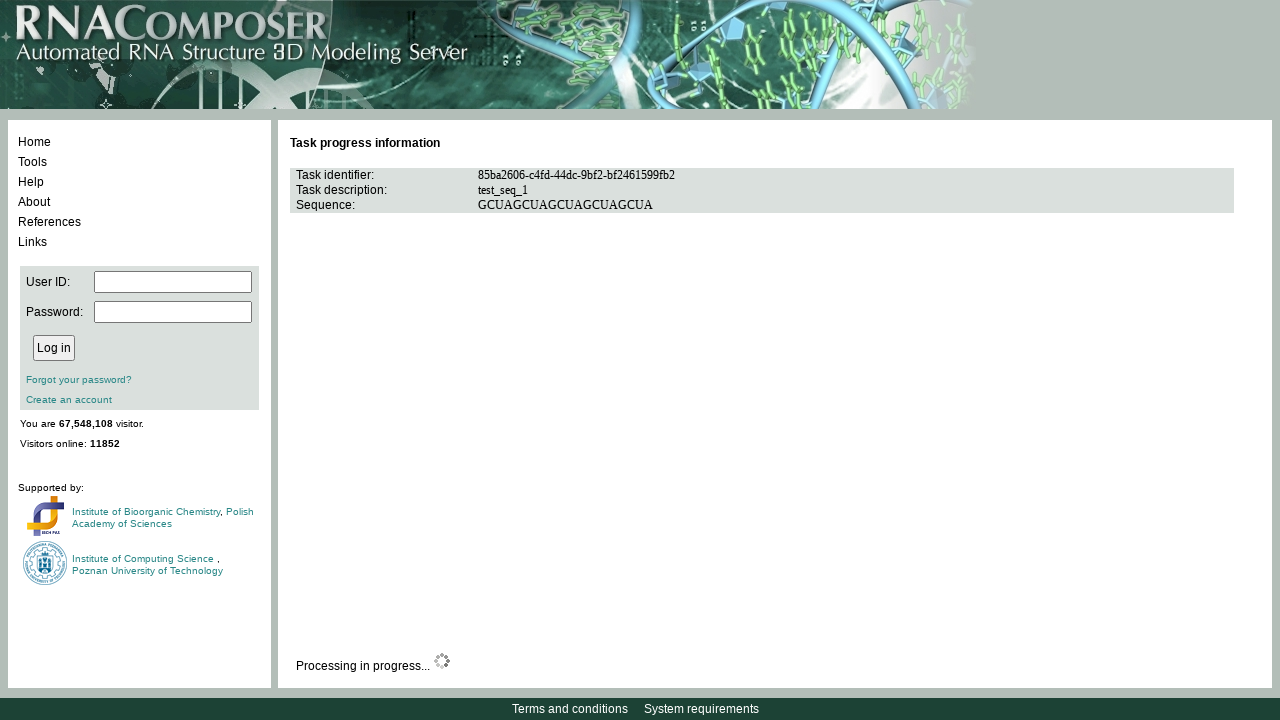

Download link appeared - RNA processing completed successfully
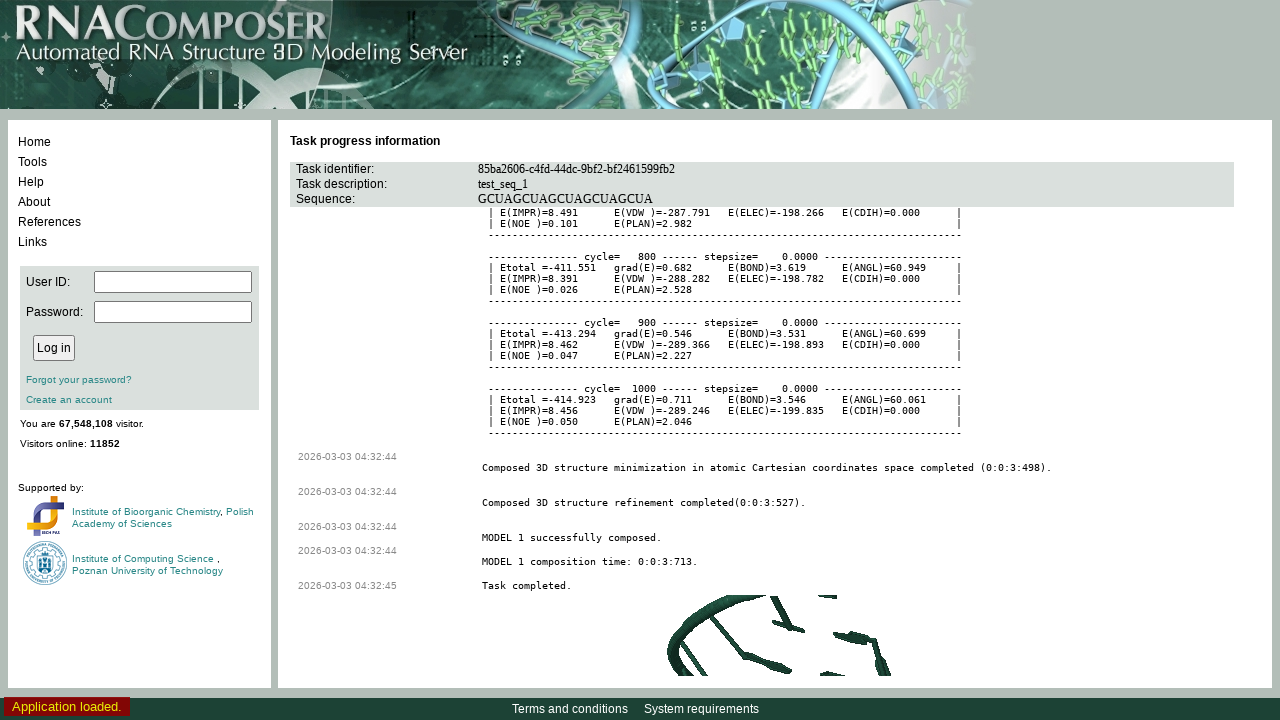

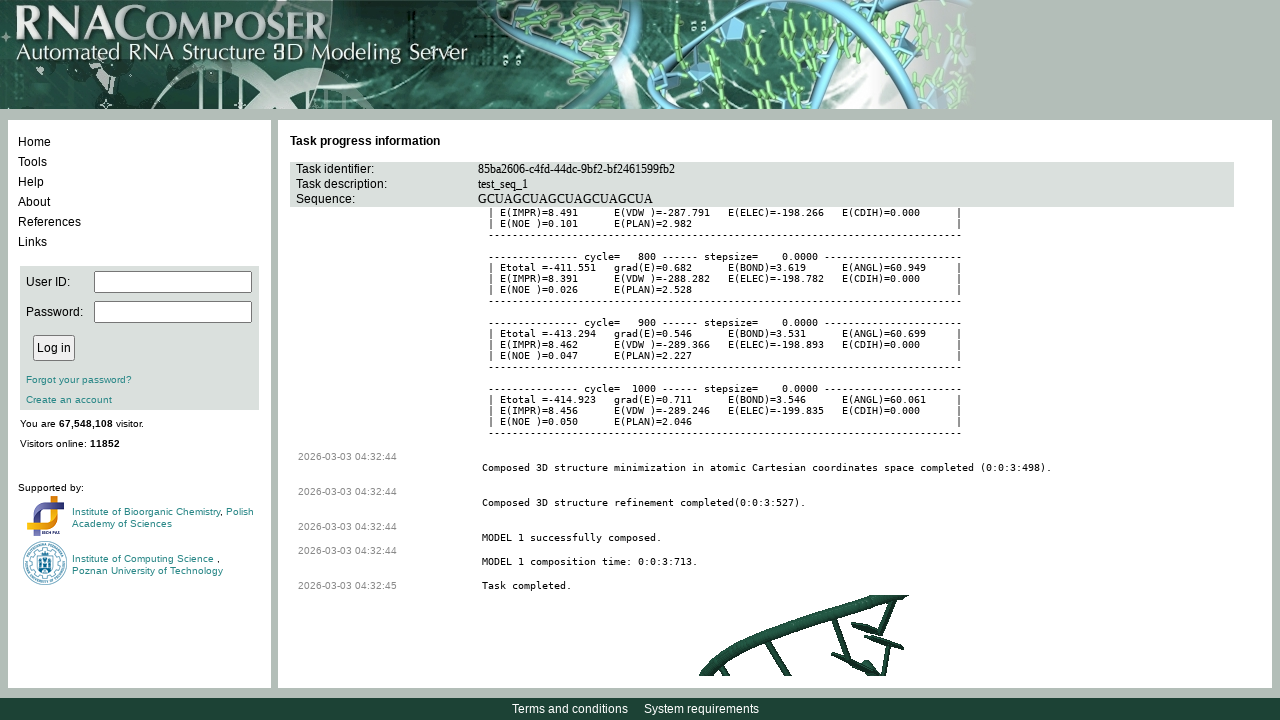